Tests dynamic element loading by clicking a button and waiting for a paragraph element to appear with specific text

Starting URL: https://testeroprogramowania.github.io/selenium/wait2.html

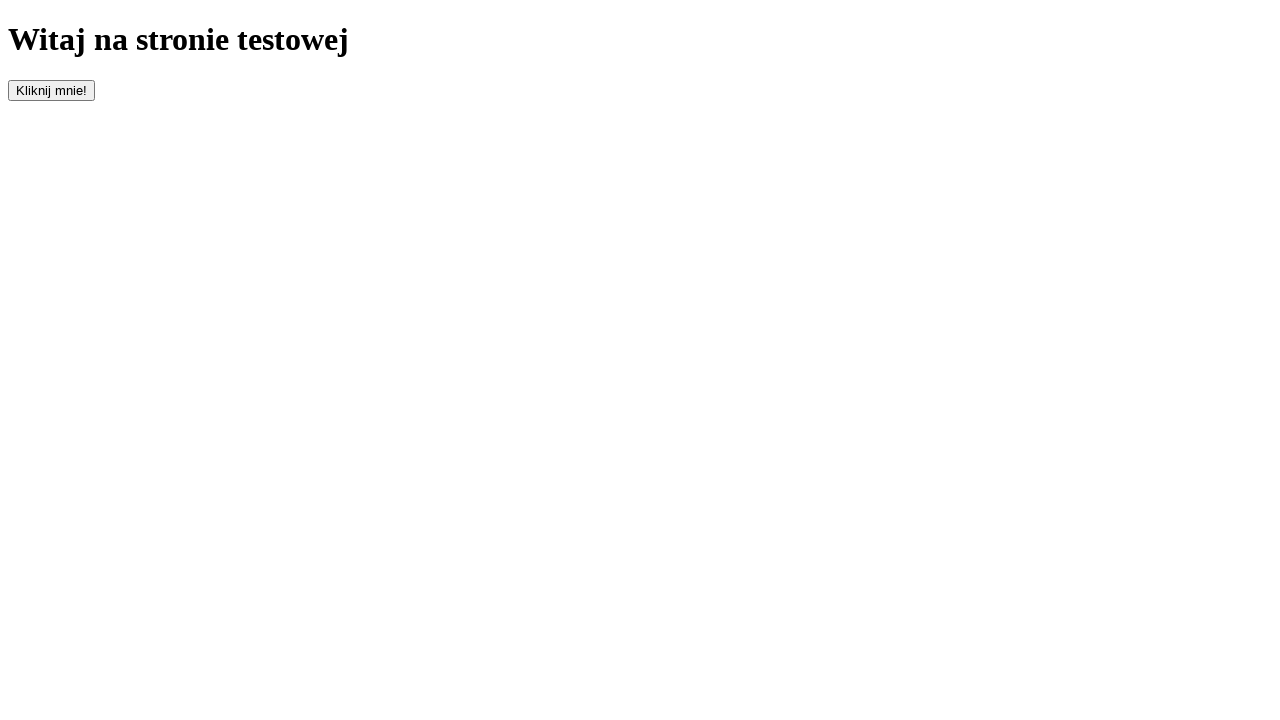

Clicked the button to trigger dynamic element loading at (52, 90) on #clickOnMe
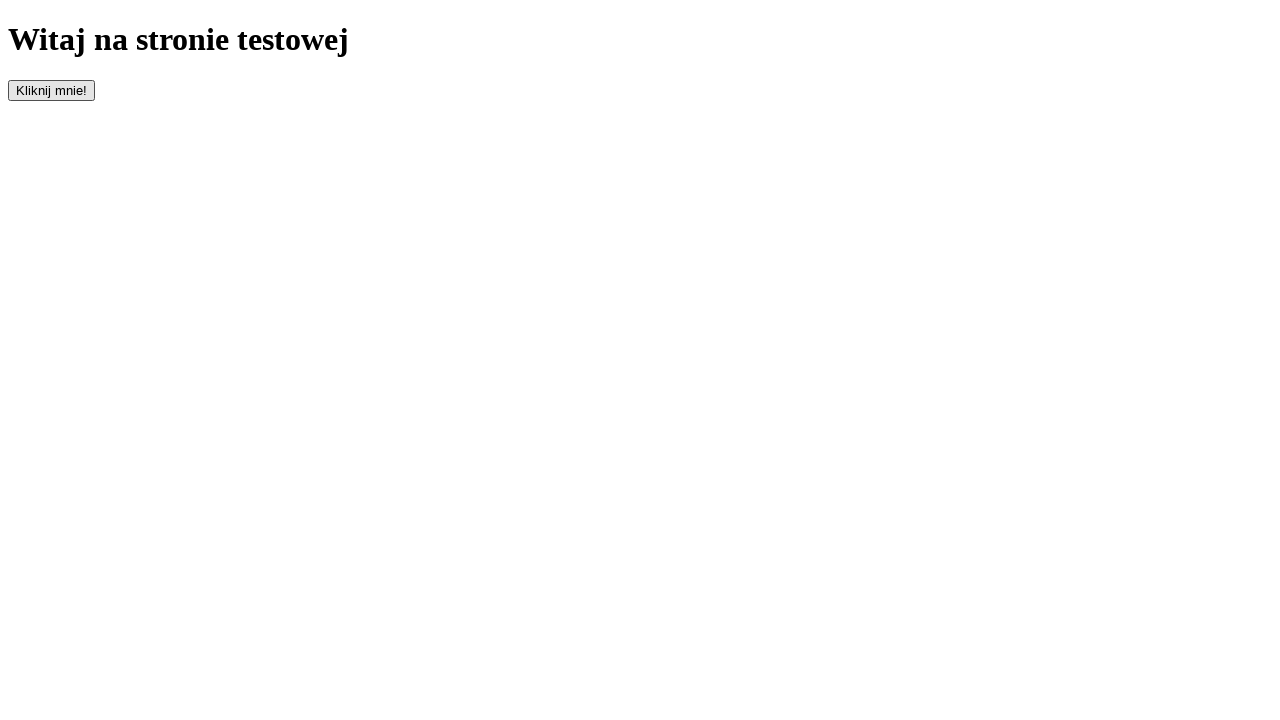

Waited for paragraph element to appear
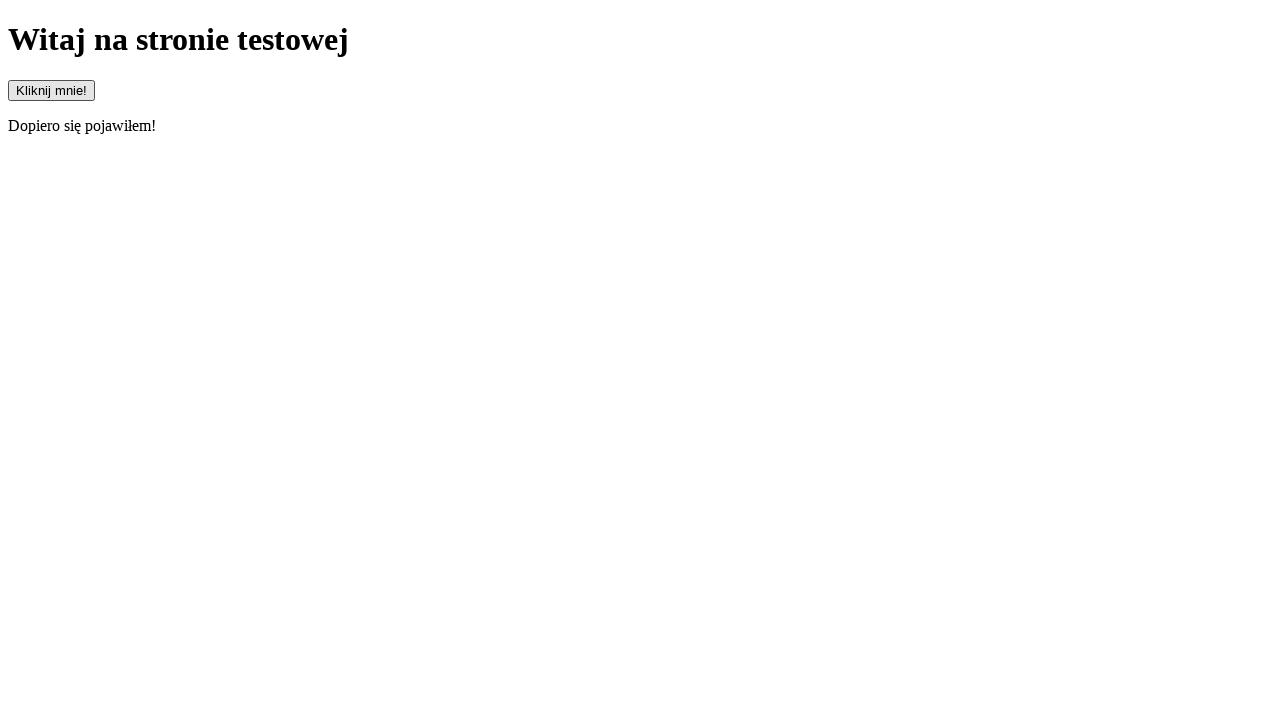

Located the paragraph element
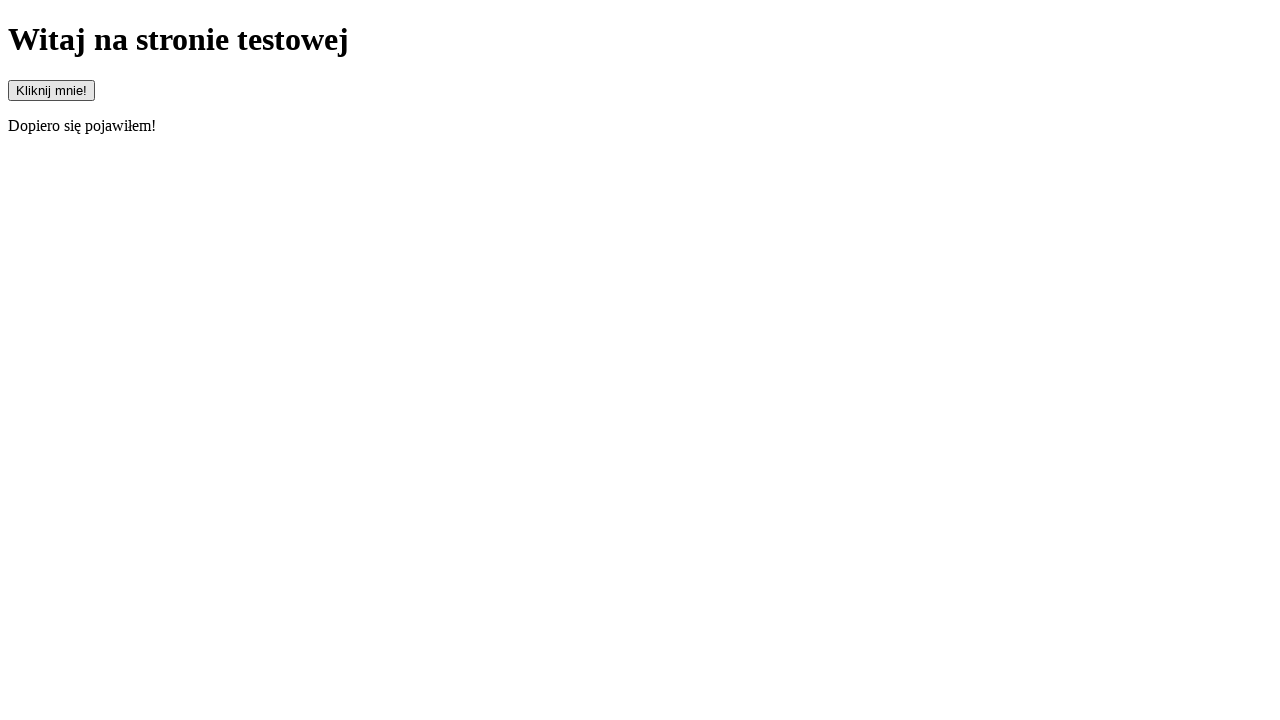

Verified paragraph text matches 'Dopiero się pojawiłem!'
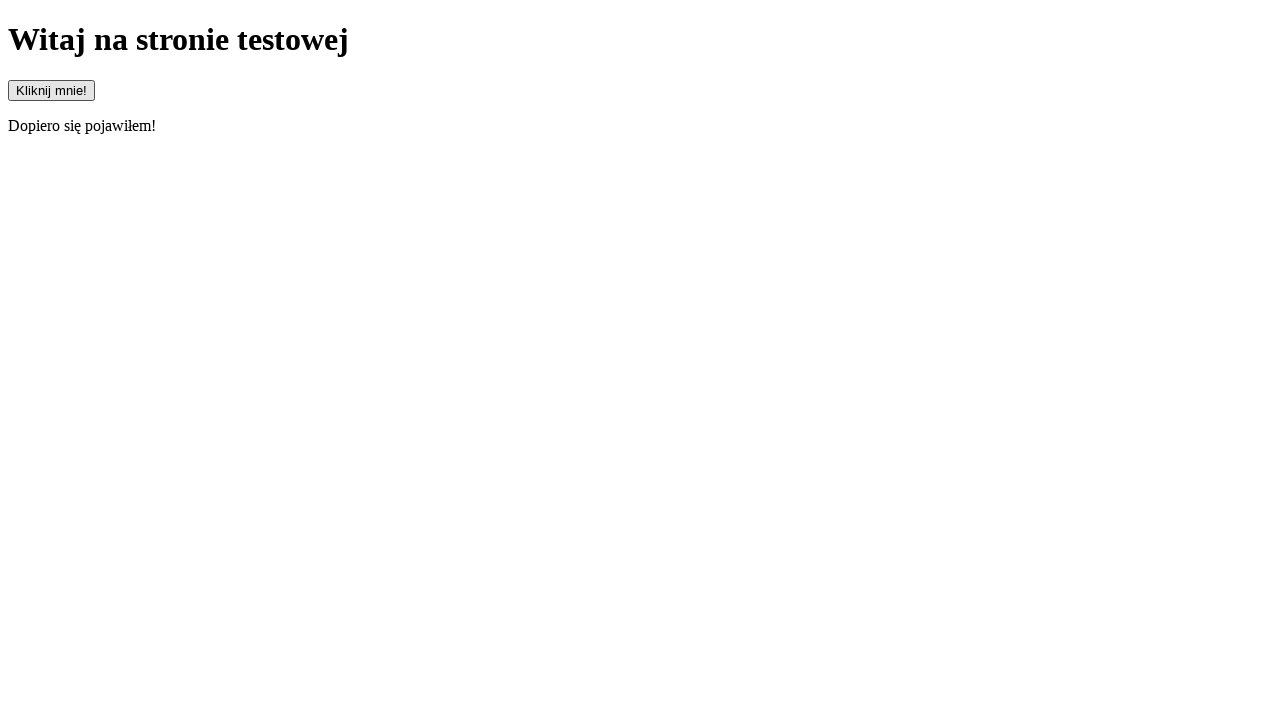

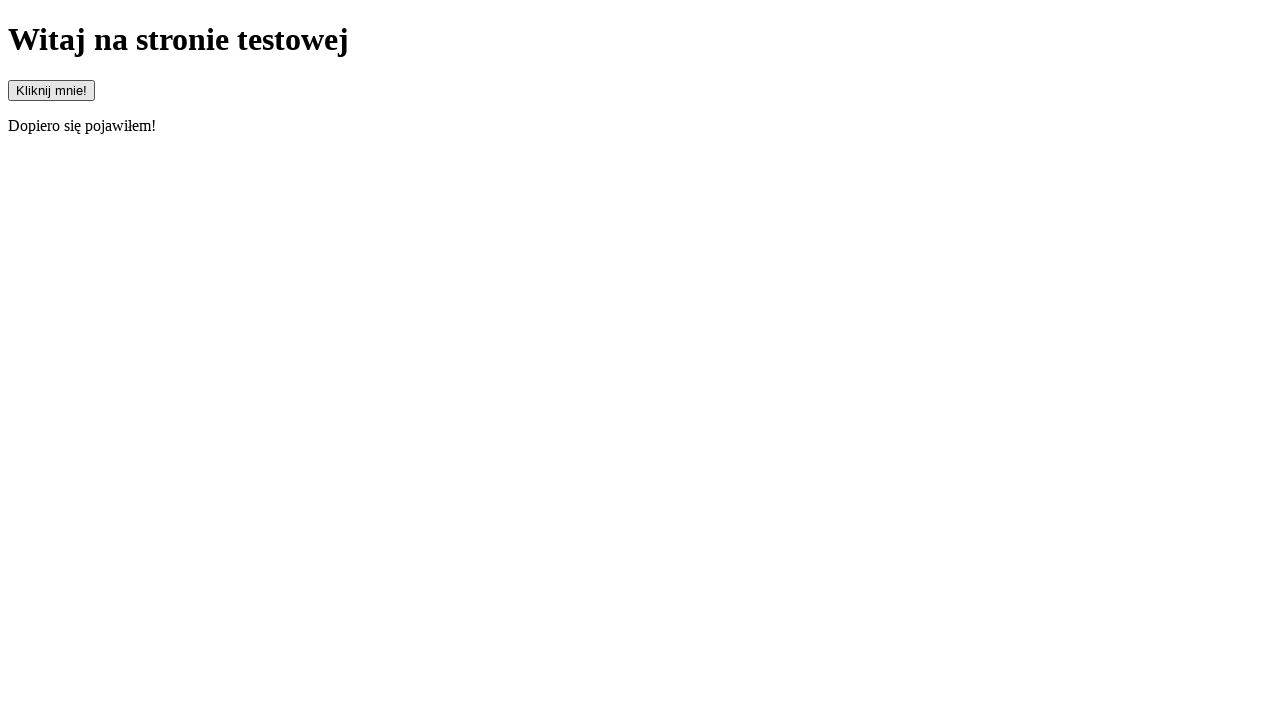